Tests keyboard input functionality by typing text on the page and pressing Enter key

Starting URL: https://training-support.net/webelements/keyboard-events

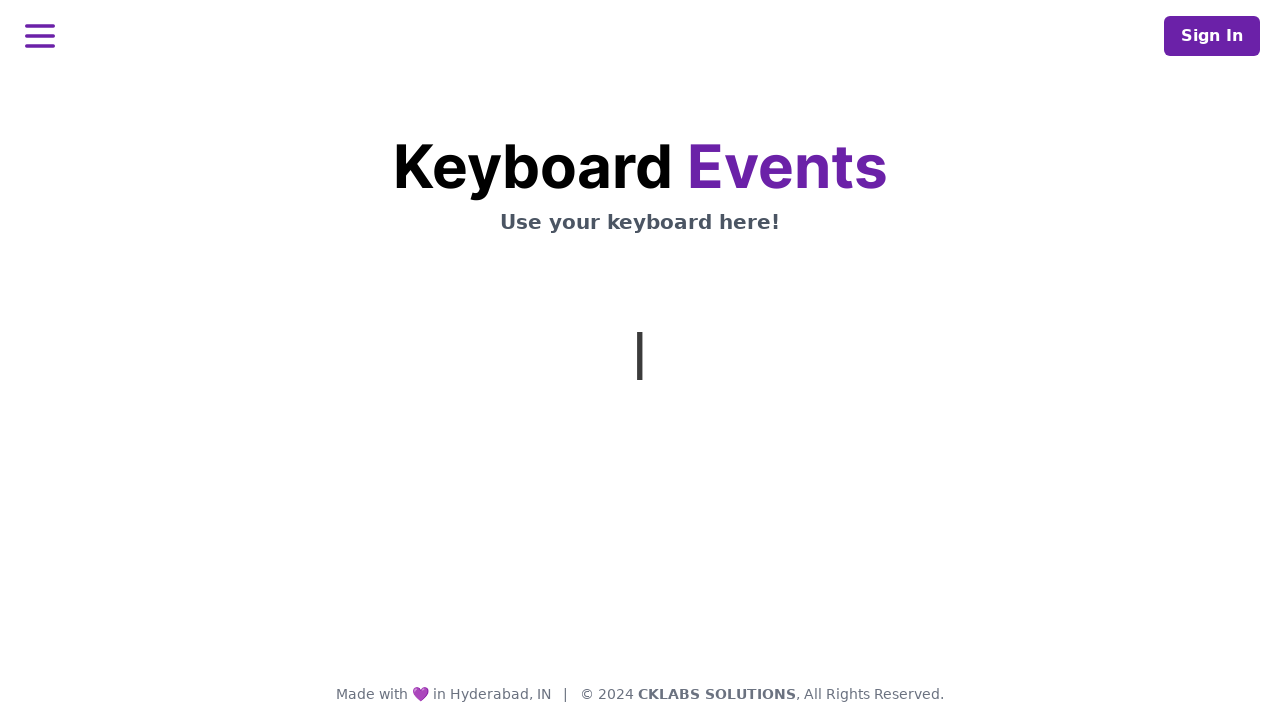

Typed 'Selenium - Full Stack Testing' using keyboard
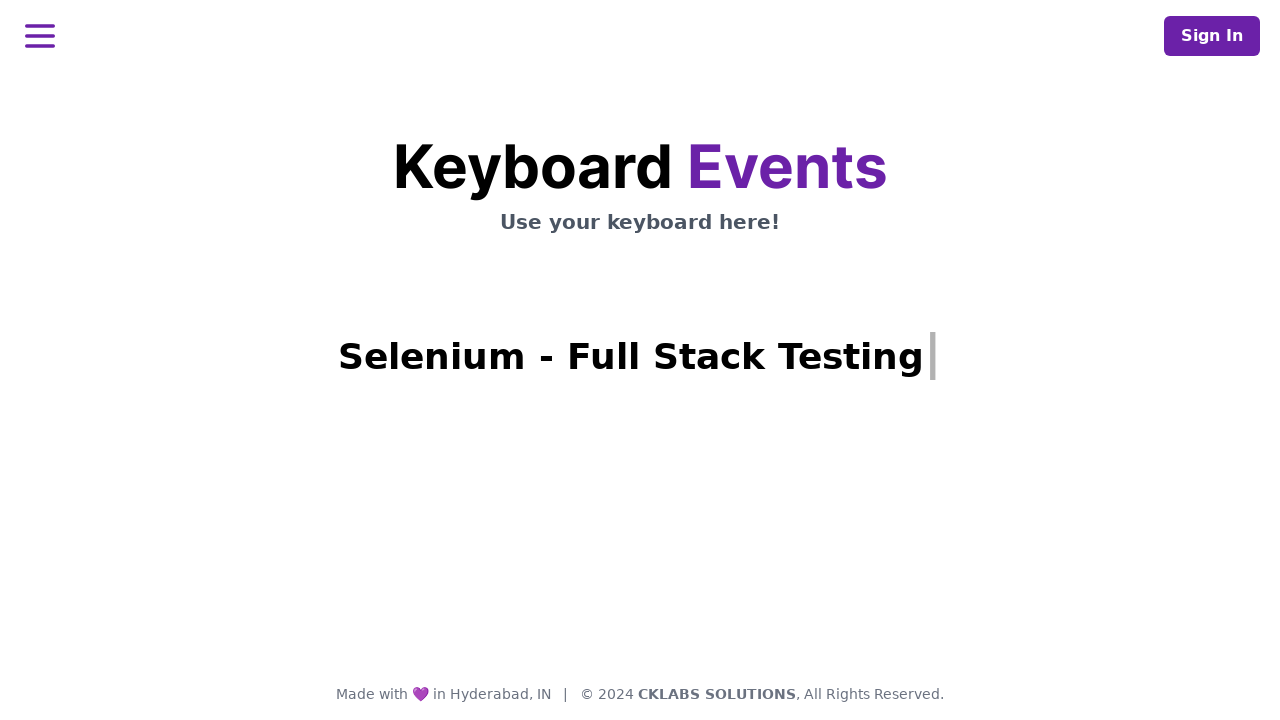

Pressed Enter key to submit keyboard input
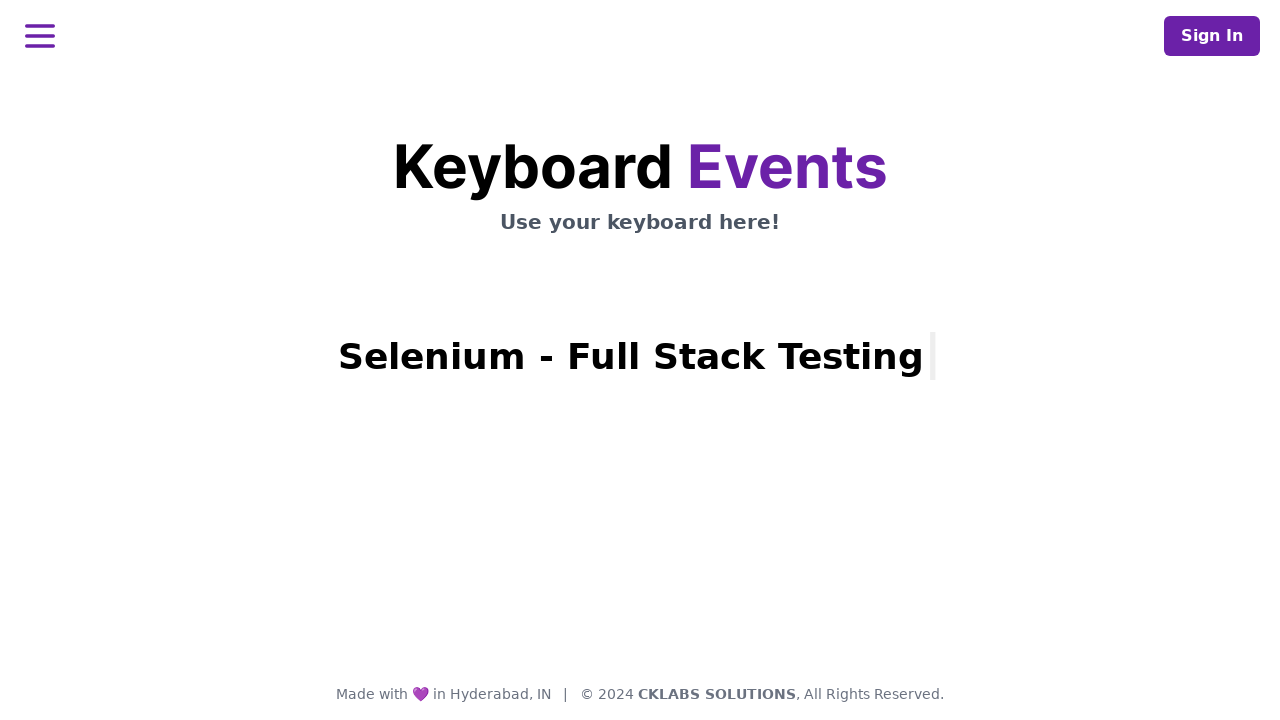

Result heading appeared on the page
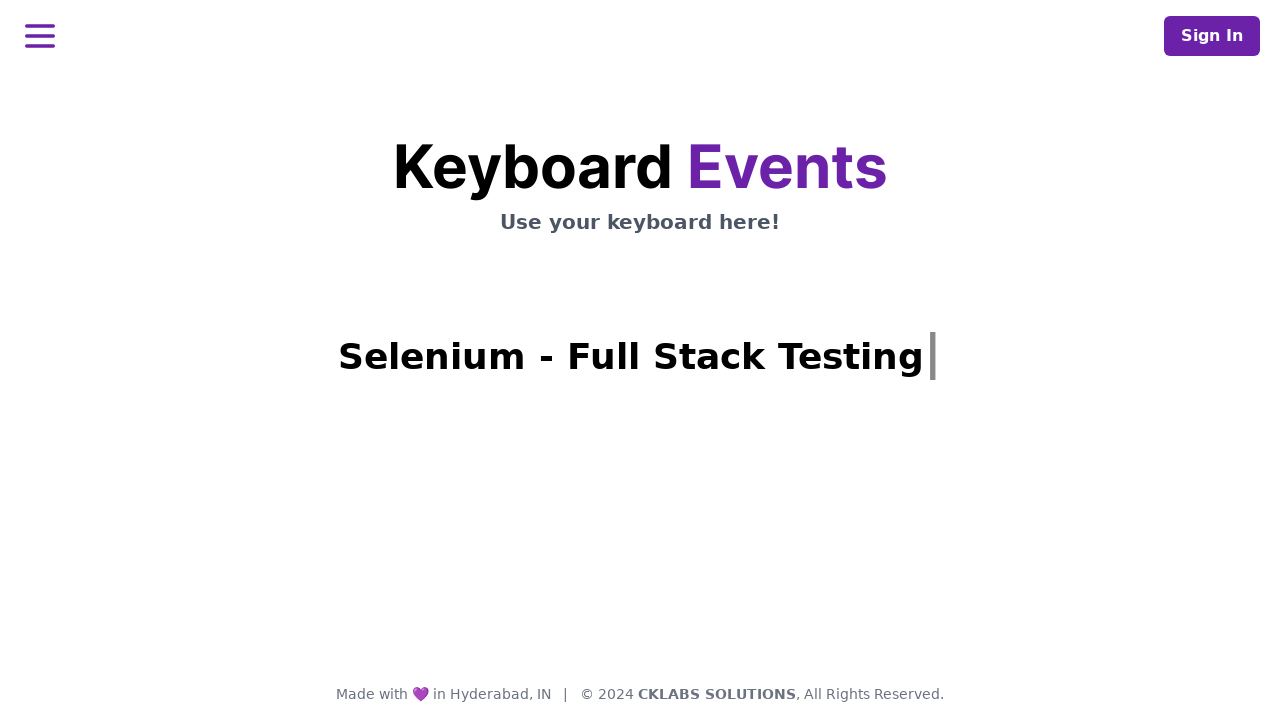

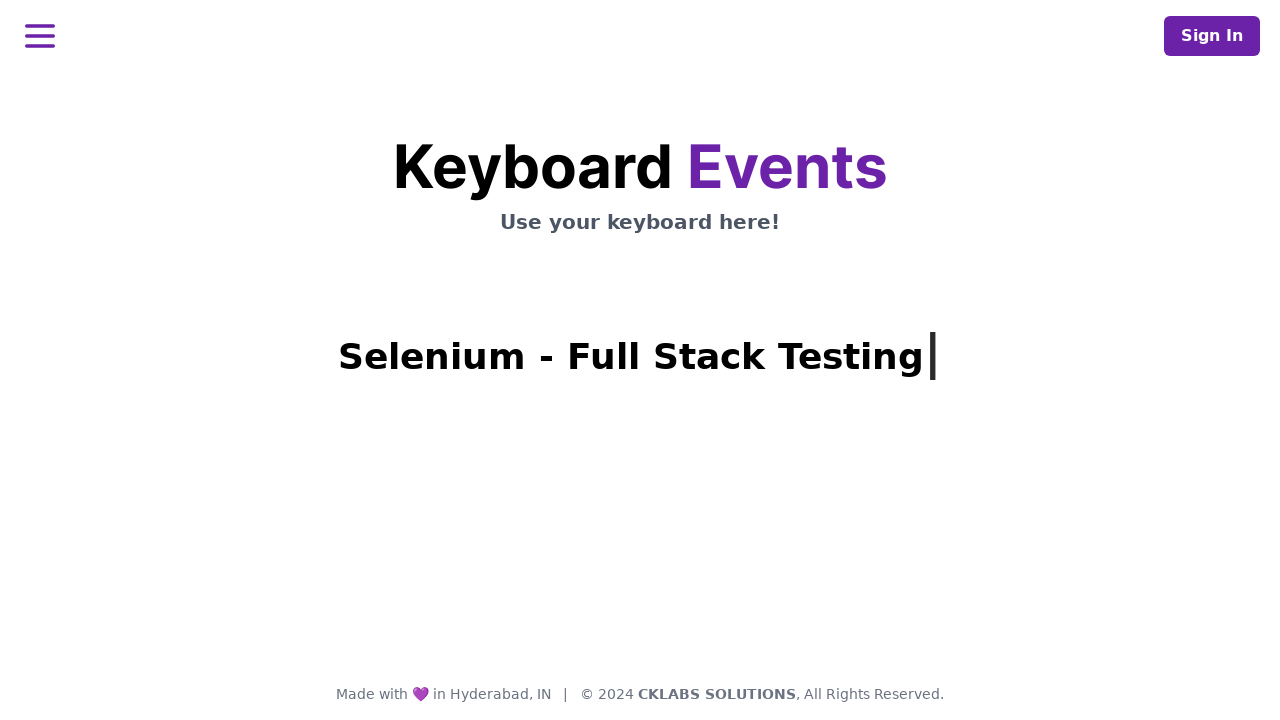